Tests the tracking button functionality on First Flight website by clicking the Track button and verifying navigation to the tracking page

Starting URL: https://www.firstflight.com.sg/

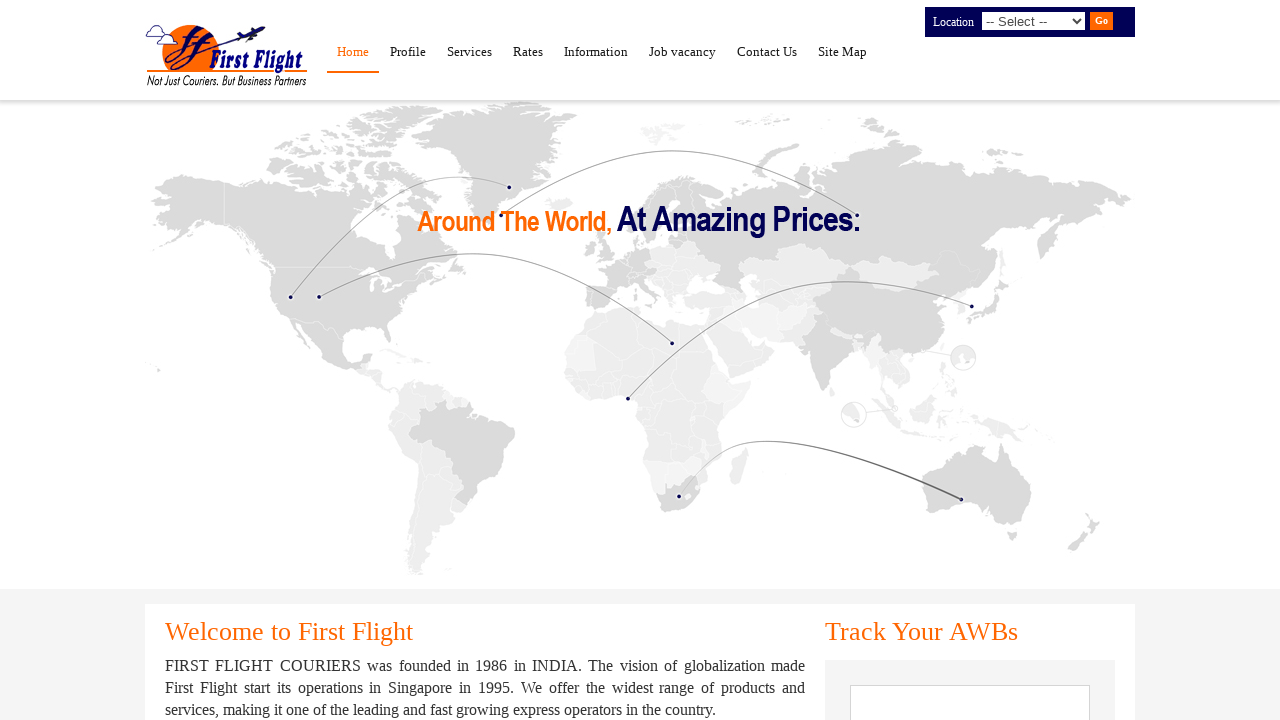

Clicked the Track button on First Flight homepage at (901, 360) on input[value='Track']
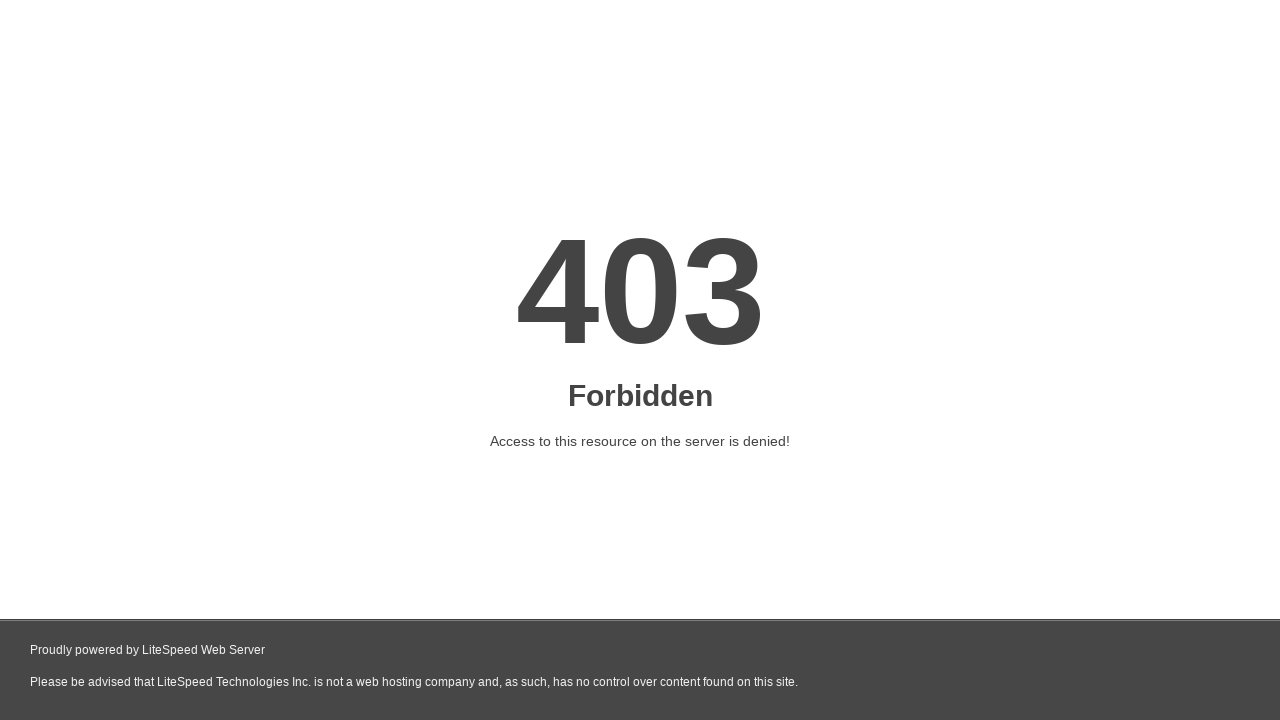

Successfully navigated to the tracking page
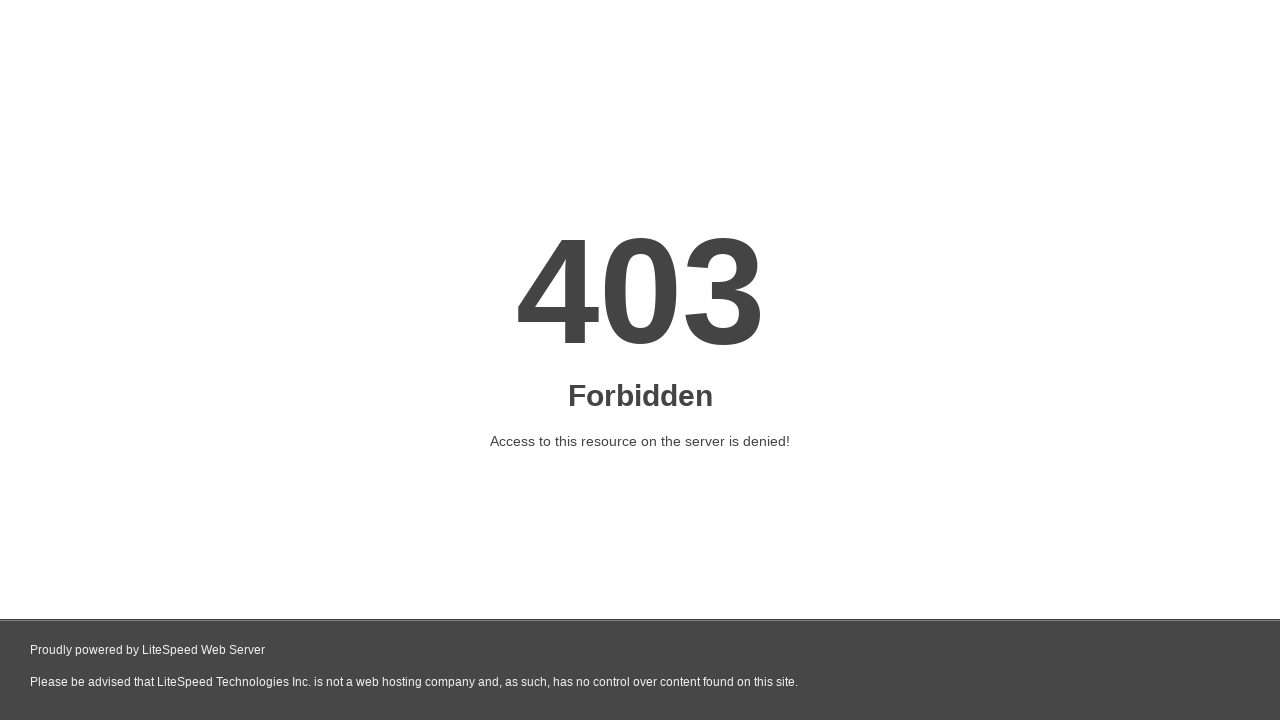

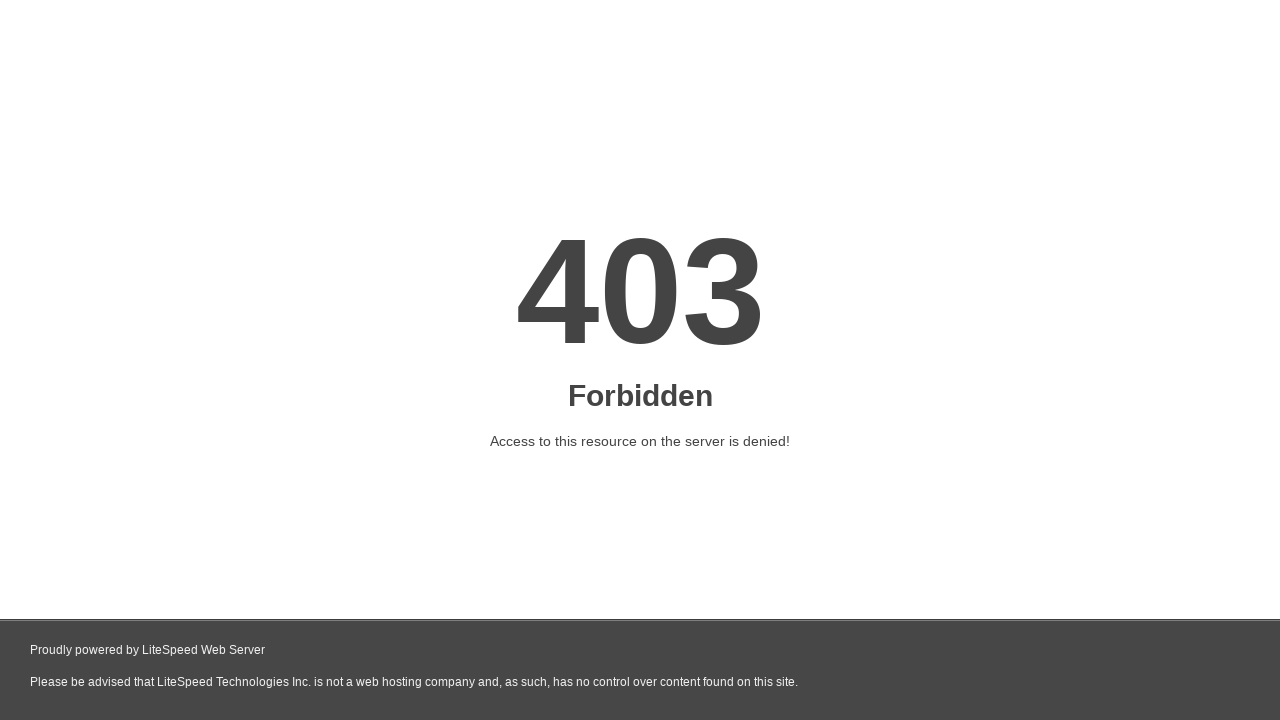